Tests handling of a JavaScript confirmation dialog by clicking a button that triggers a confirm dialog and accepting it

Starting URL: https://testautomationpractice.blogspot.com/

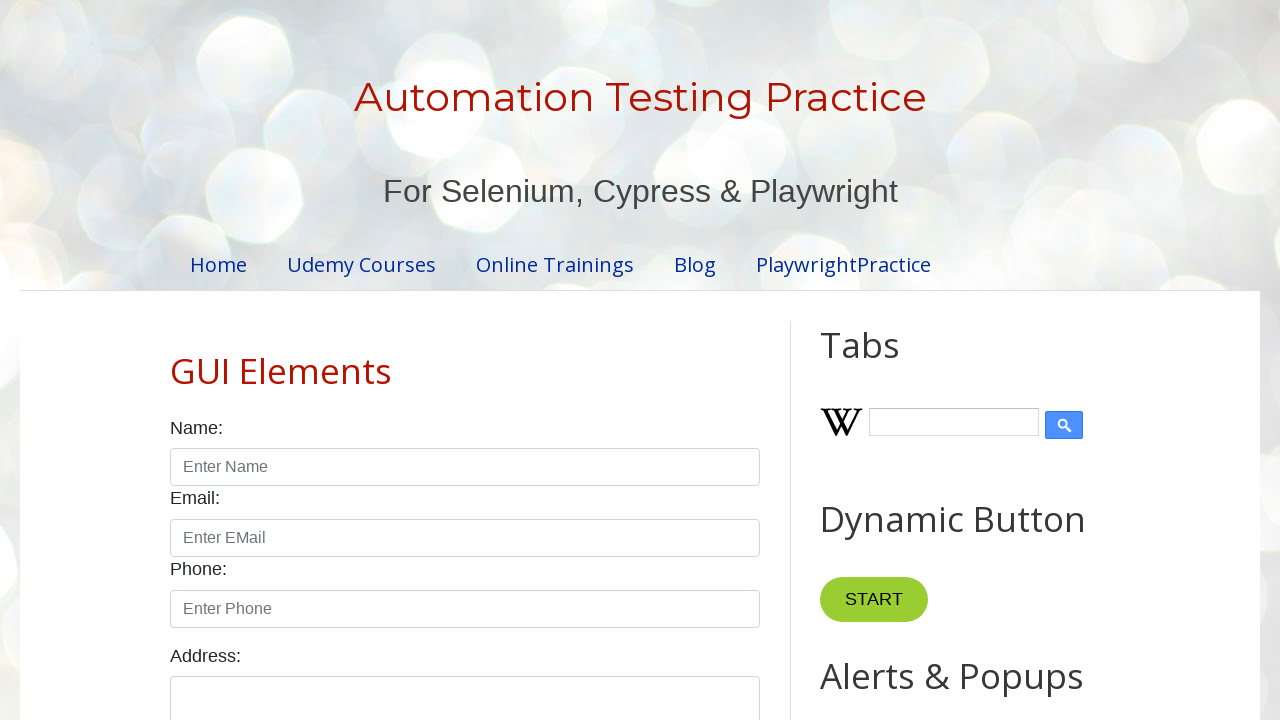

Accepted the confirmation dialog
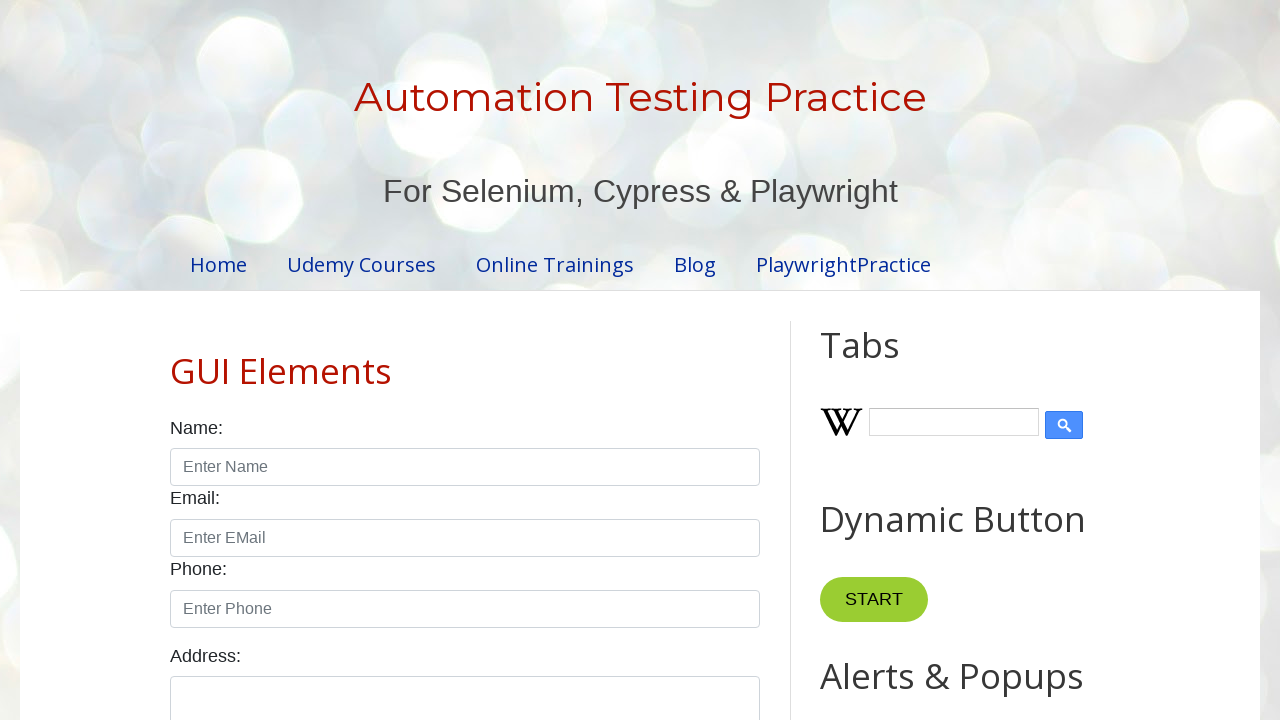

Clicked the confirm button to trigger the confirmation dialog at (912, 360) on xpath=//button[@id='confirmBtn']
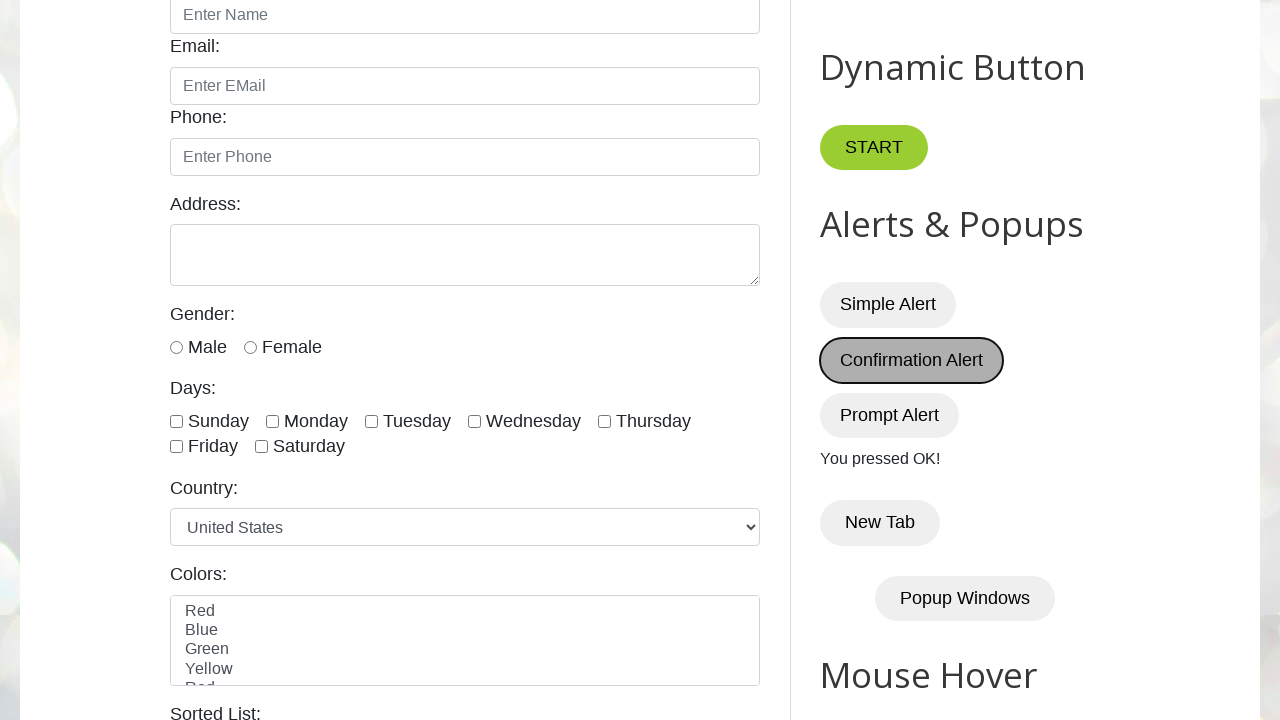

Waited for dialog processing to complete
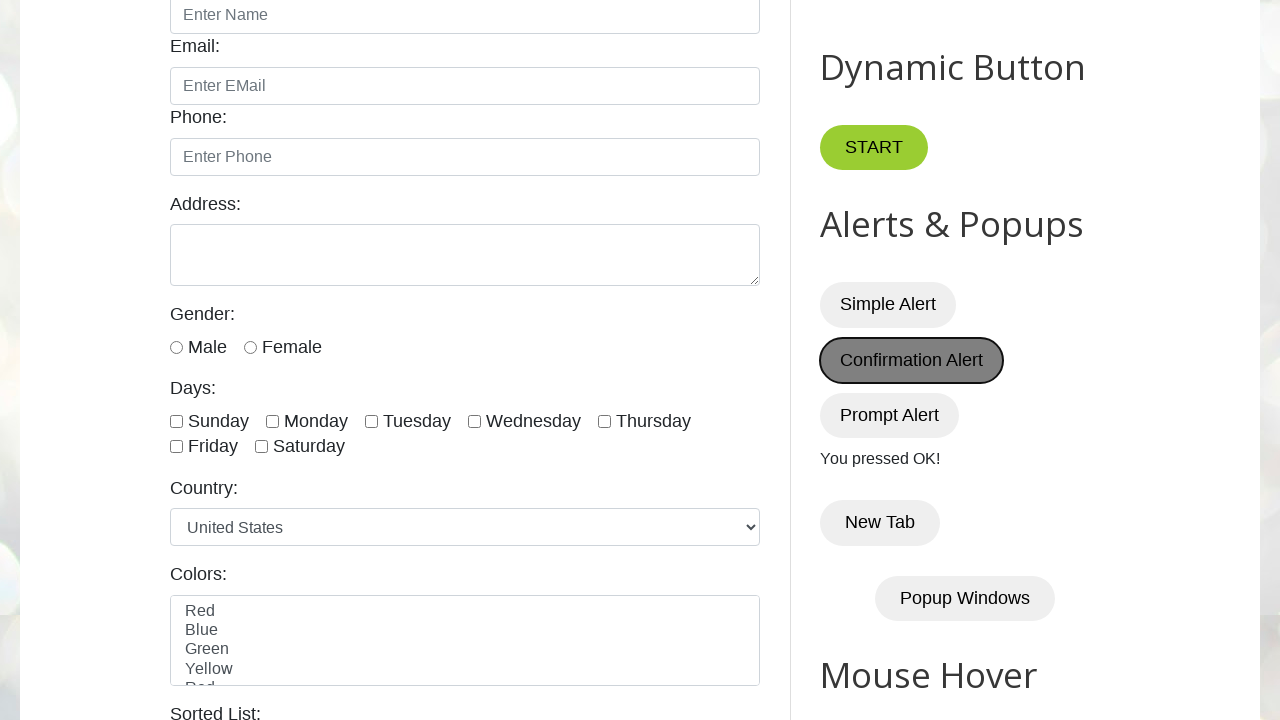

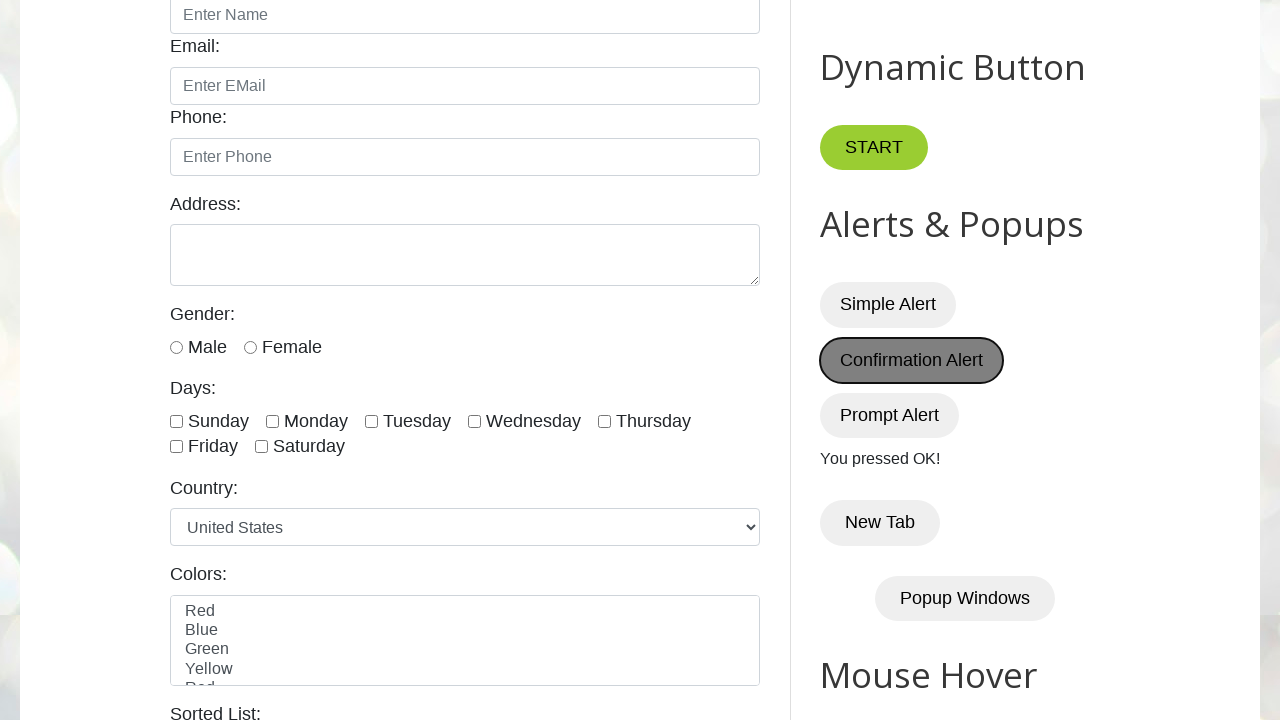